Tests form submission on an Angular practice page by filling password, checking checkbox, selecting gender, choosing employment status, submitting the form, then navigating to shop and adding a Nokia Edge product to cart.

Starting URL: https://rahulshettyacademy.com/angularpractice/

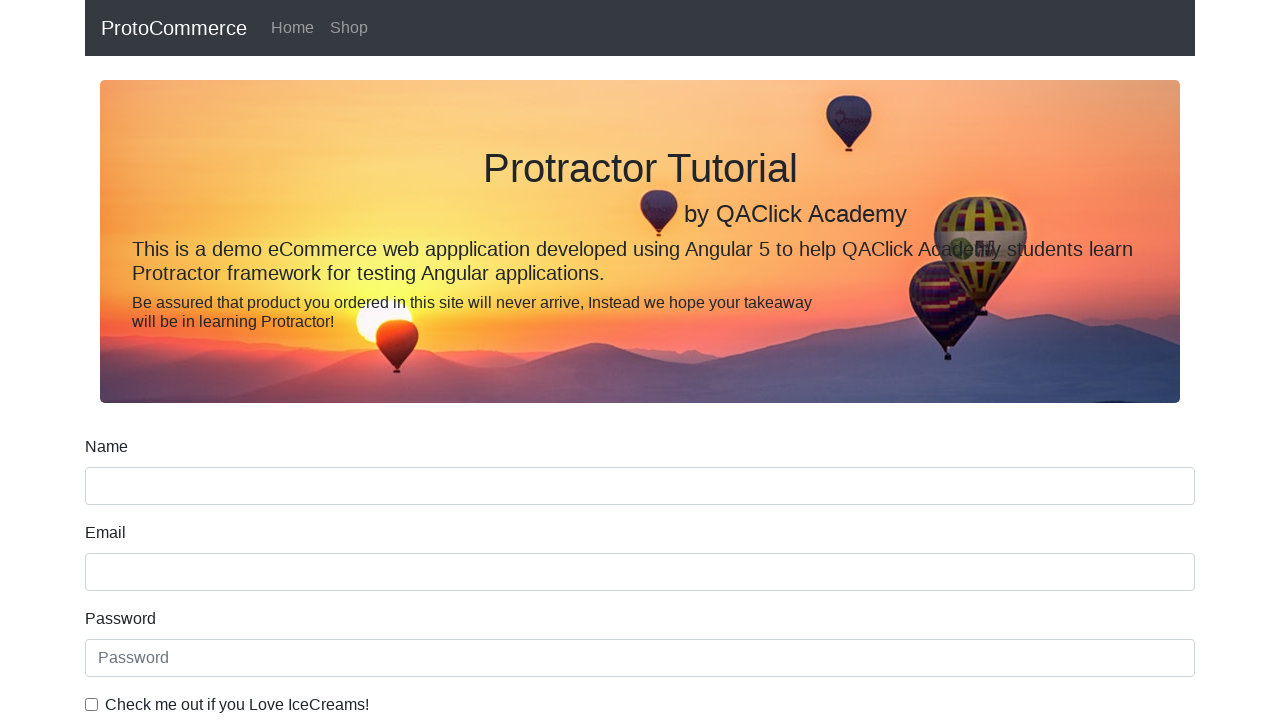

Filled password field with 'abc123' on internal:attr=[placeholder="Password"i]
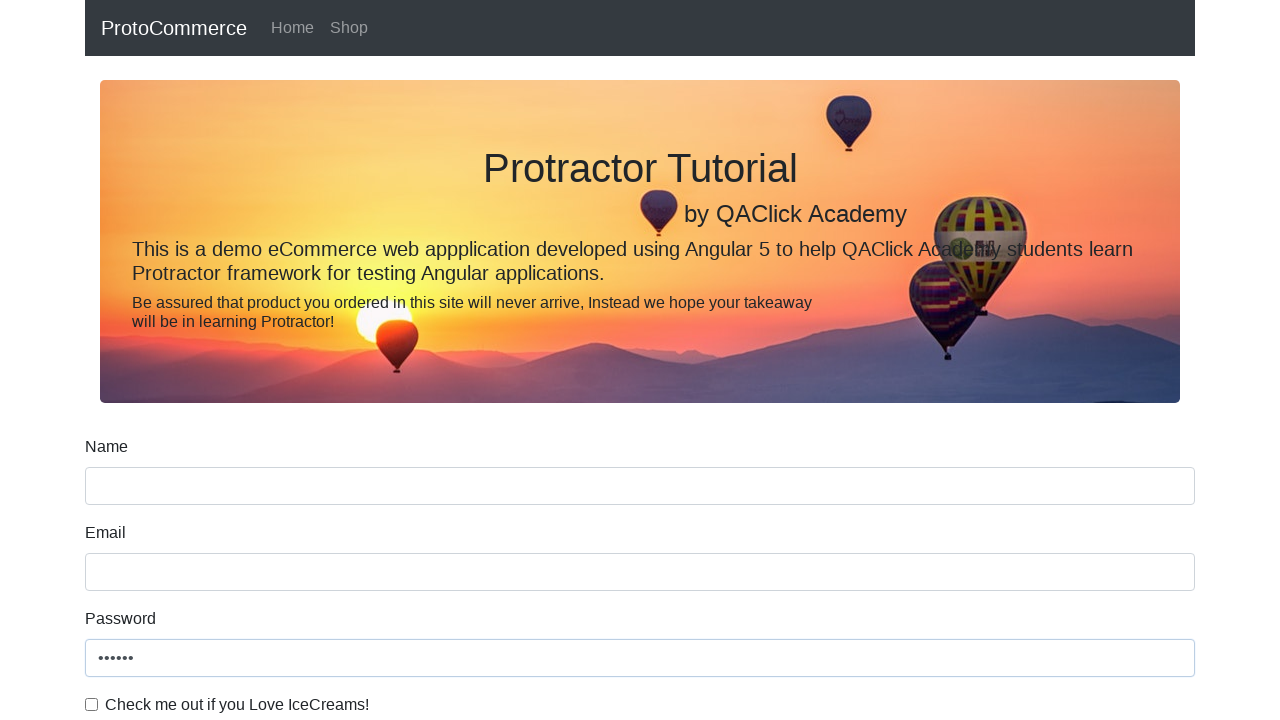

Clicked ice cream checkbox at (92, 704) on internal:label="Check me out if you Love IceCreams!"i
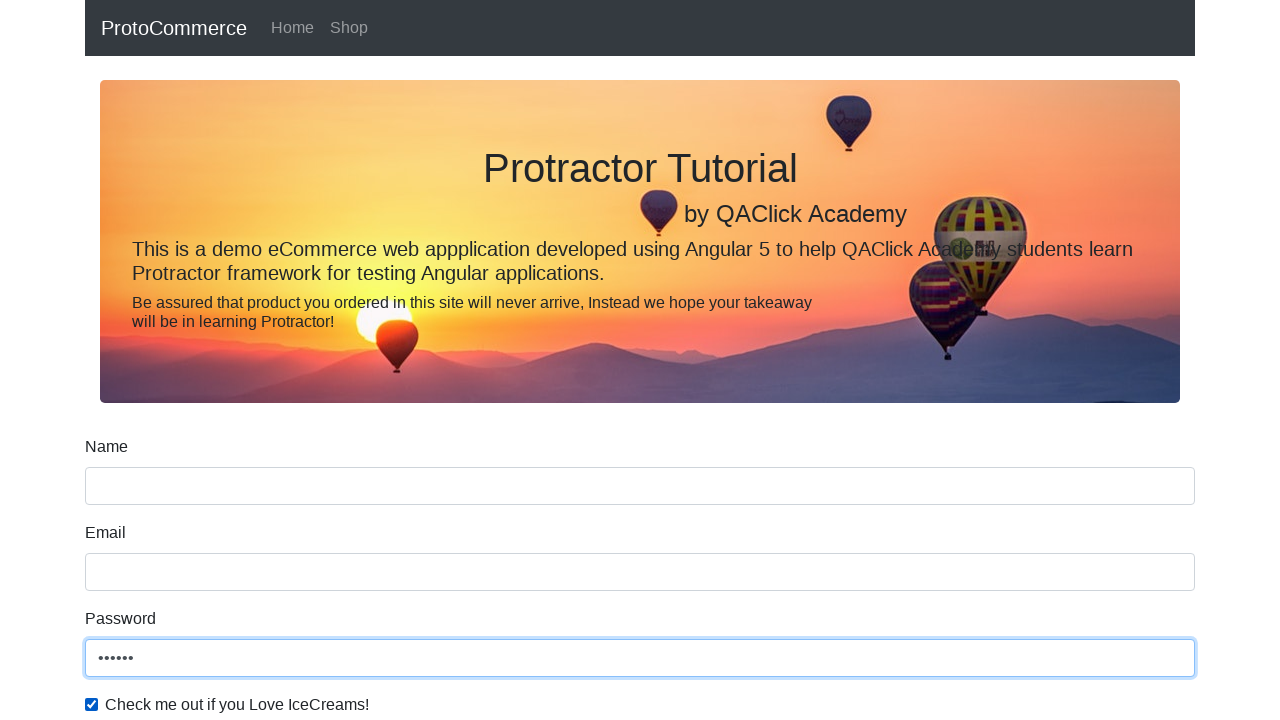

Selected 'Female' from gender dropdown on internal:label="Gender"i
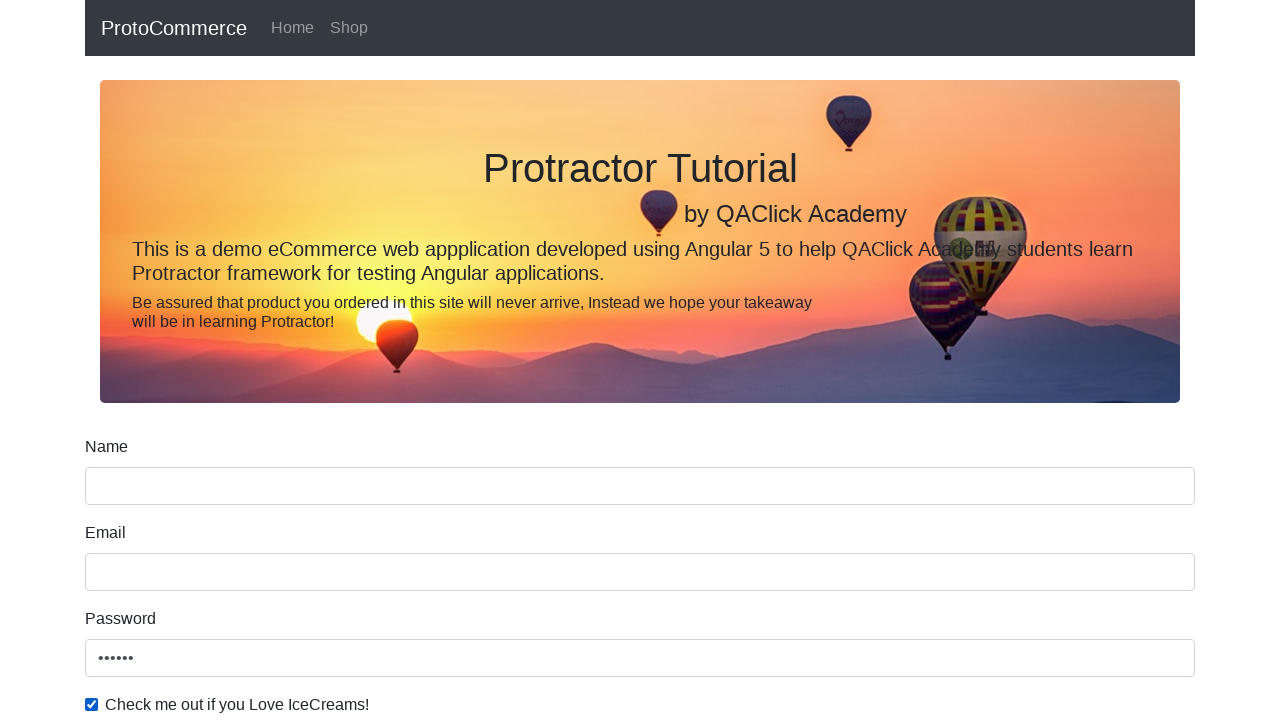

Checked 'Employed' radio button at (326, 360) on internal:label="Employed"i
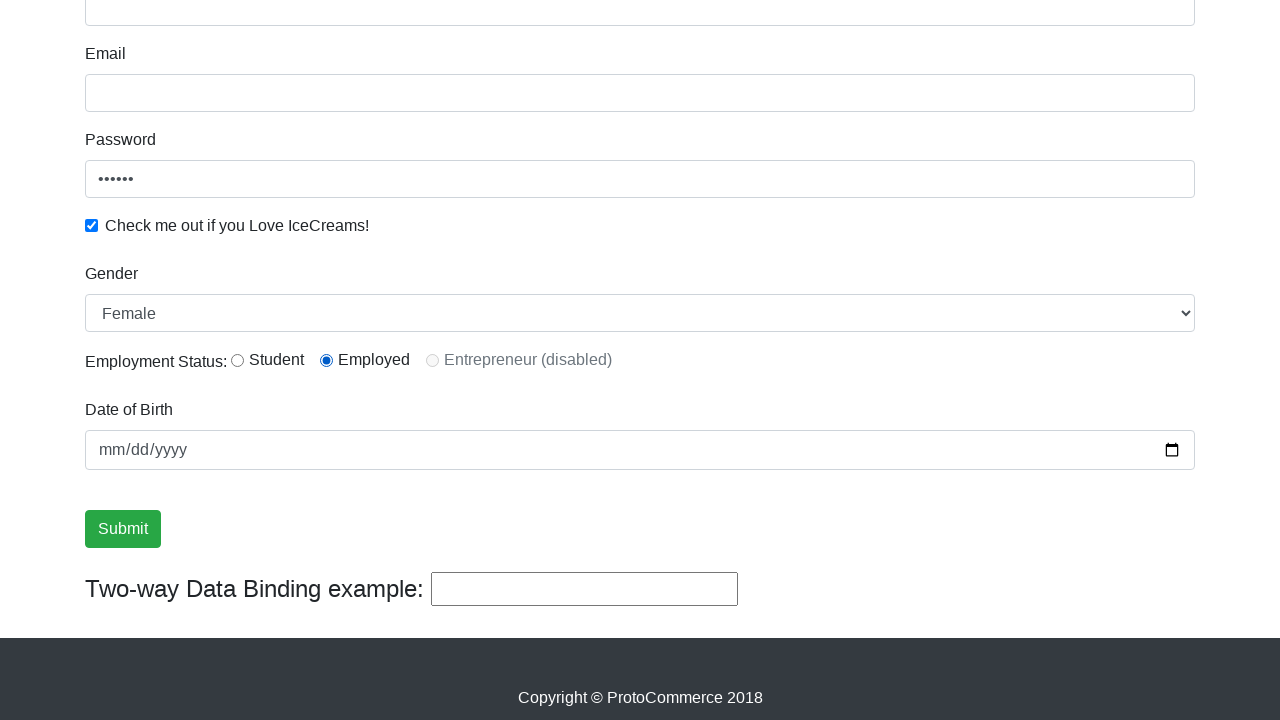

Clicked Submit button at (123, 529) on internal:role=button[name="Submit"i]
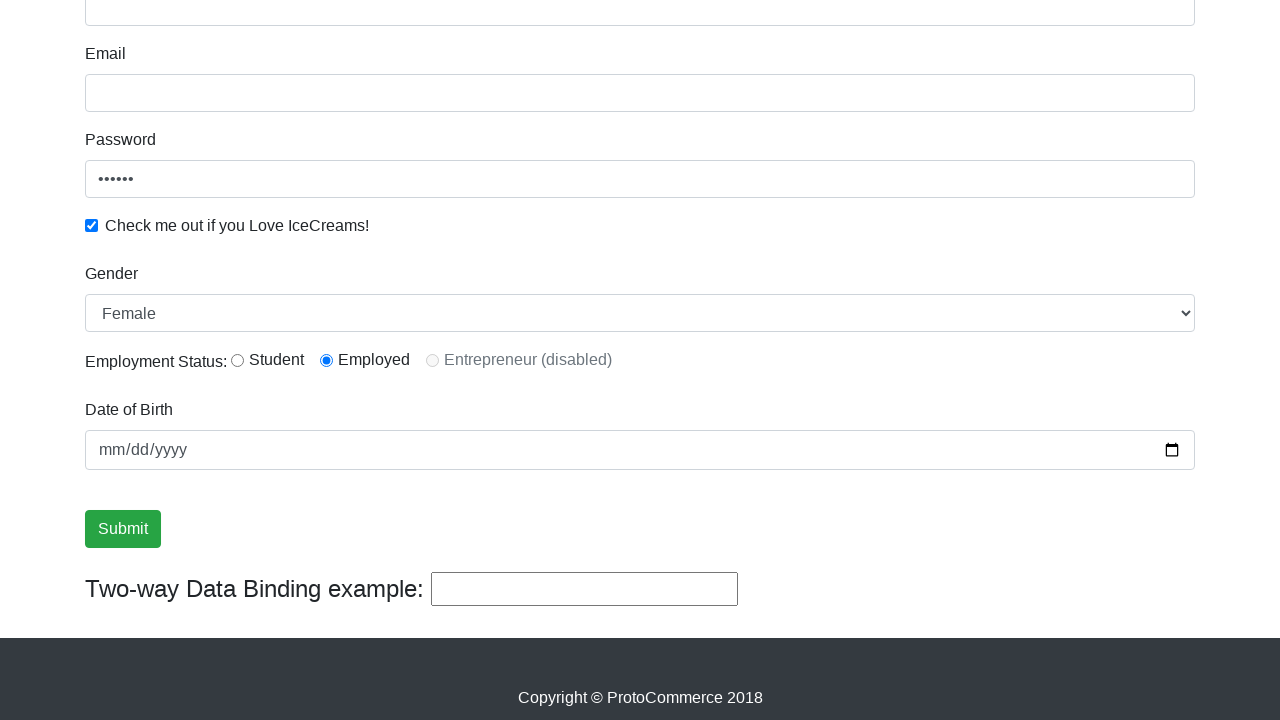

Verified success message is visible
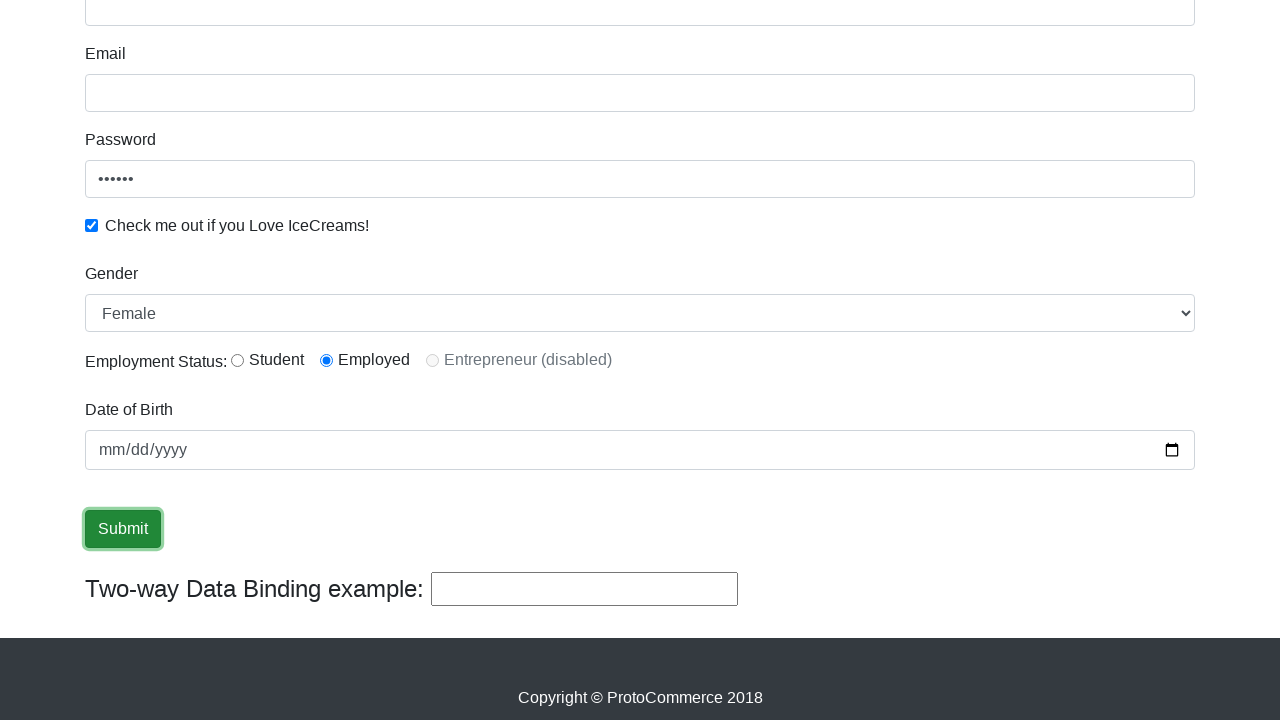

Clicked Shop link at (349, 28) on internal:role=link[name="Shop"i]
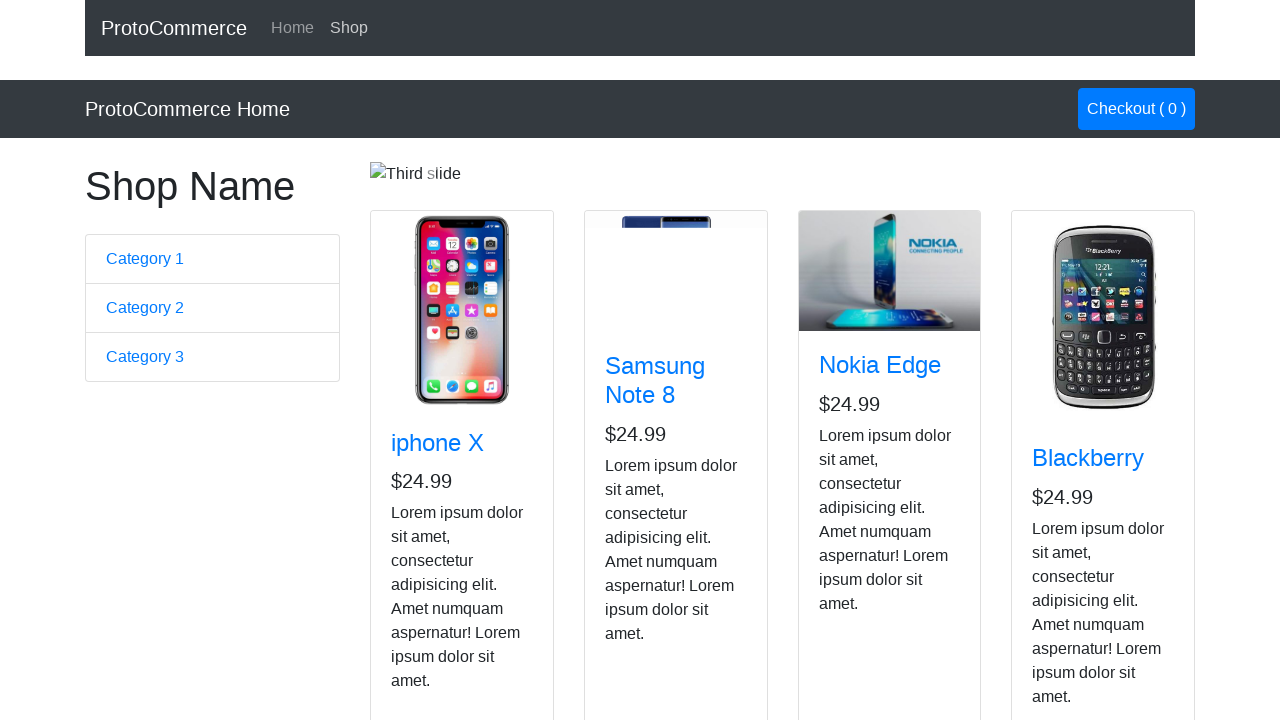

Added Nokia Edge product to cart at (854, 528) on app-card >> internal:has-text="Nokia Edge"i >> internal:role=button
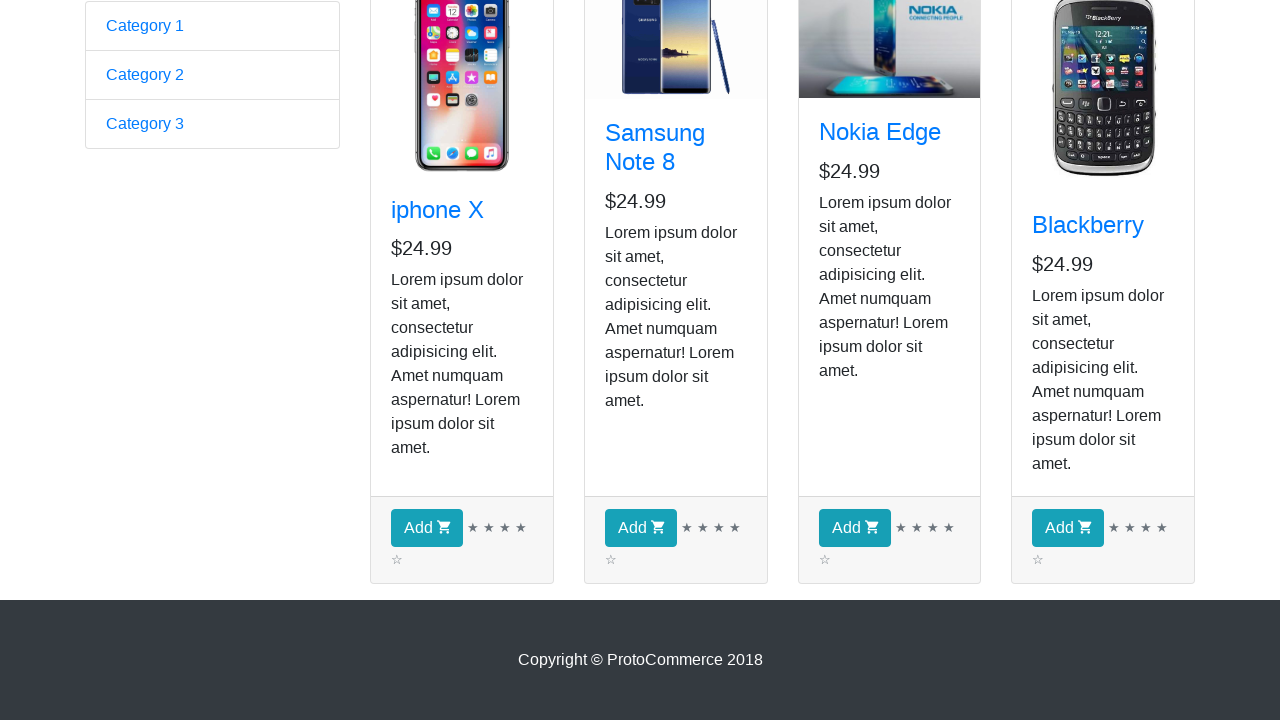

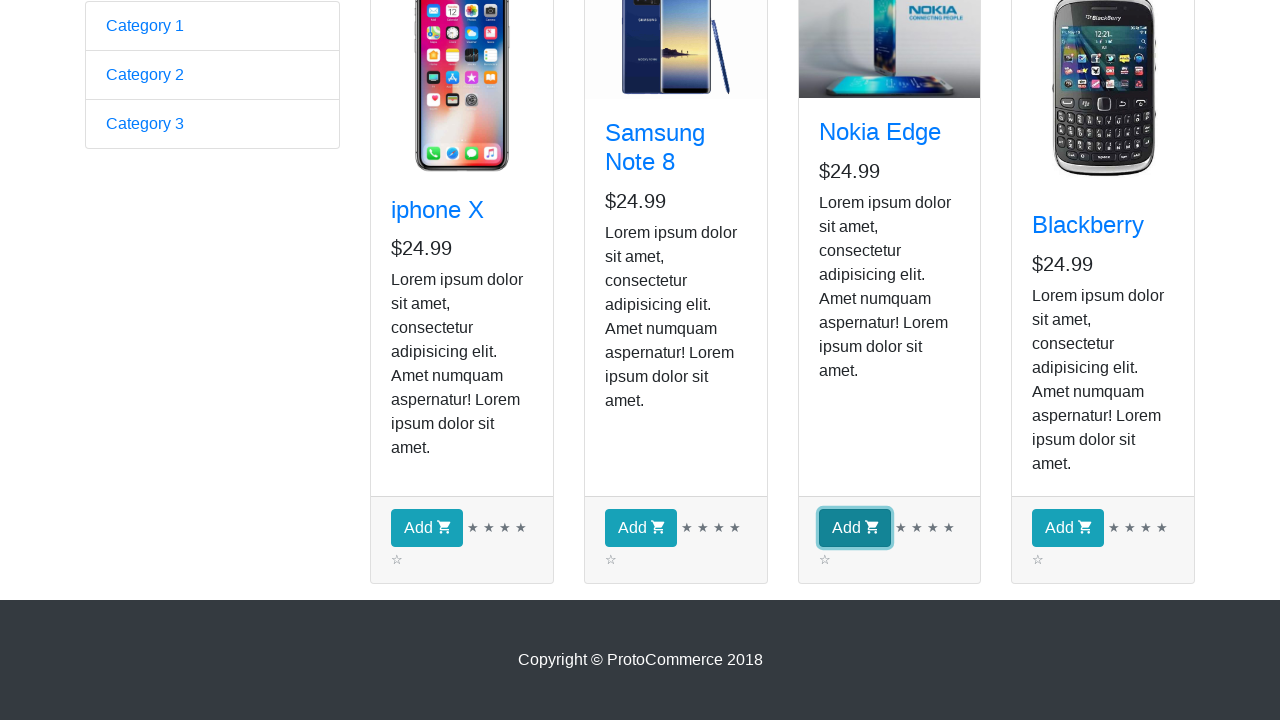